Tests alert handling functionality by clicking a button that triggers a simple alert, waiting for the alert to appear, and then accepting it.

Starting URL: https://letcode.in/waits

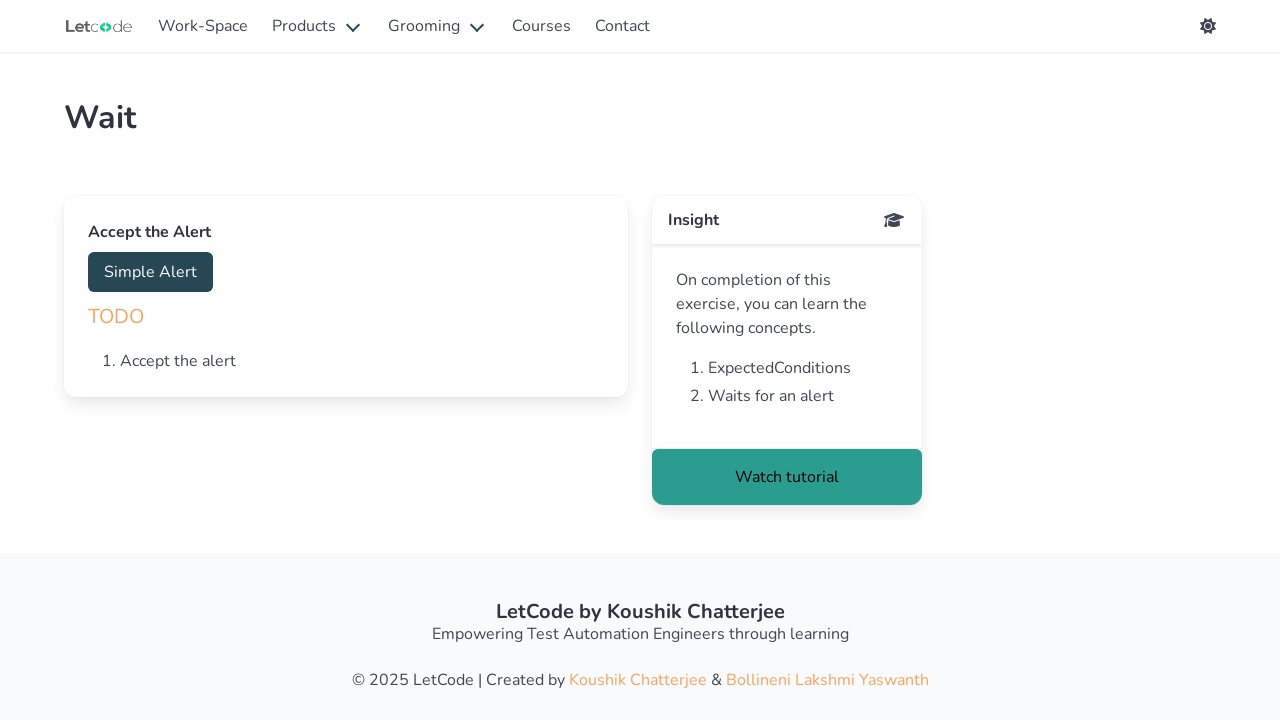

Set up dialog handler to accept alerts
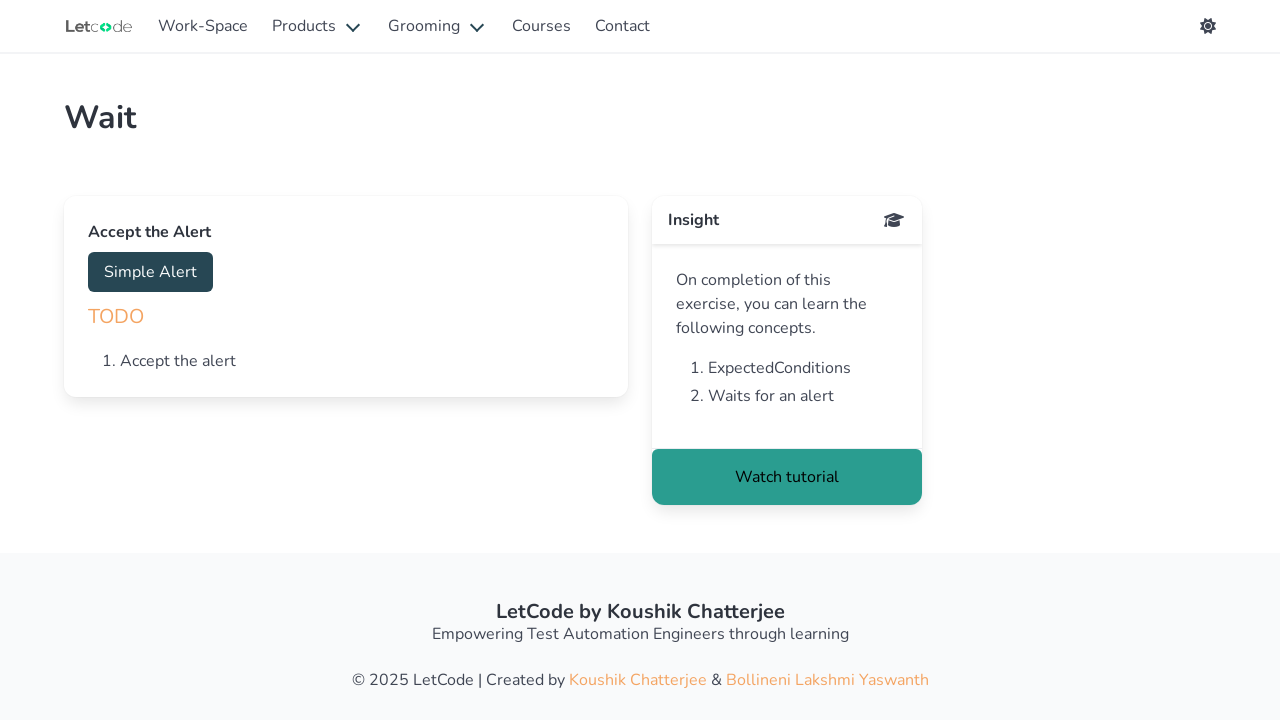

Clicked Simple Alert button to trigger alert dialog at (150, 272) on xpath=//button[text()='Simple Alert']
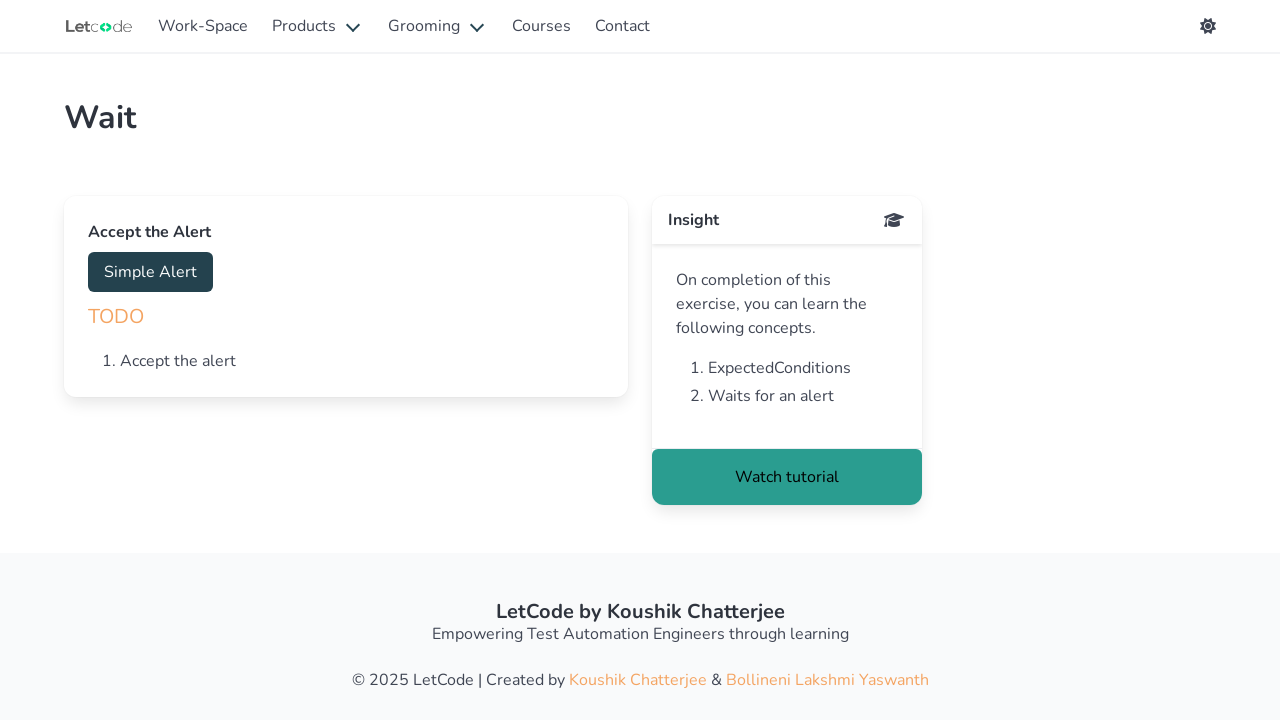

Waited for alert to be processed and accepted
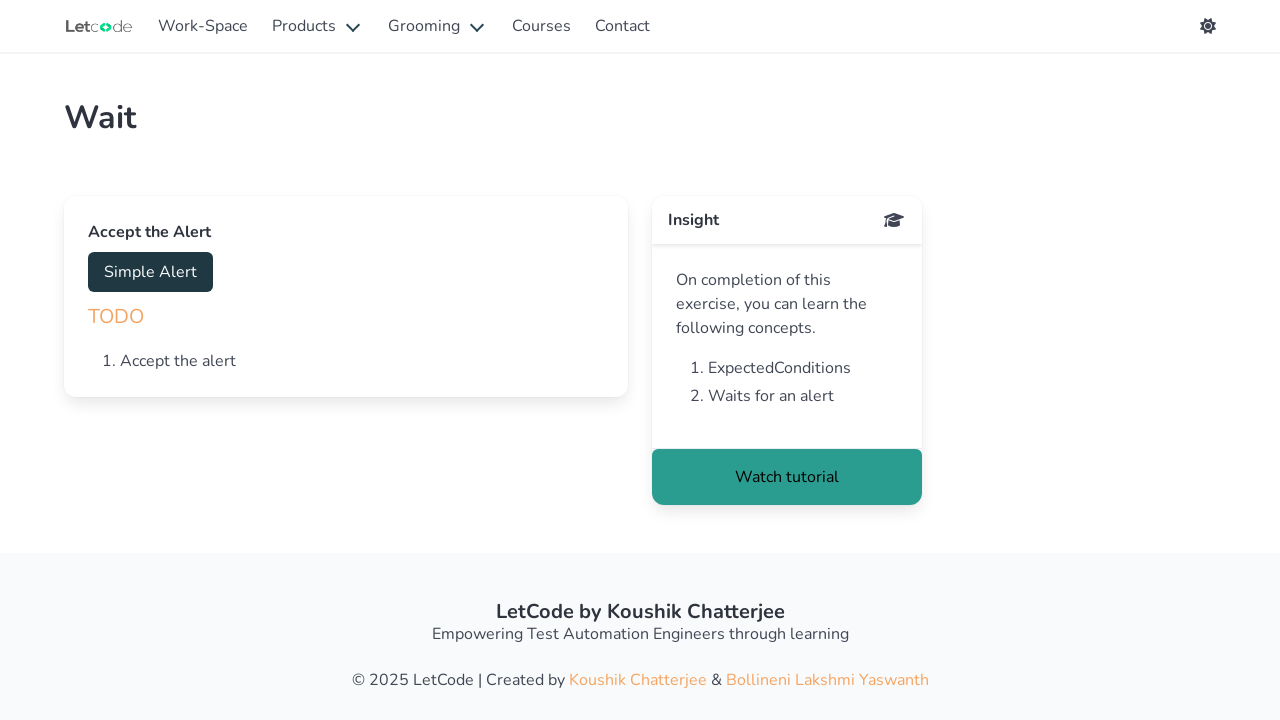

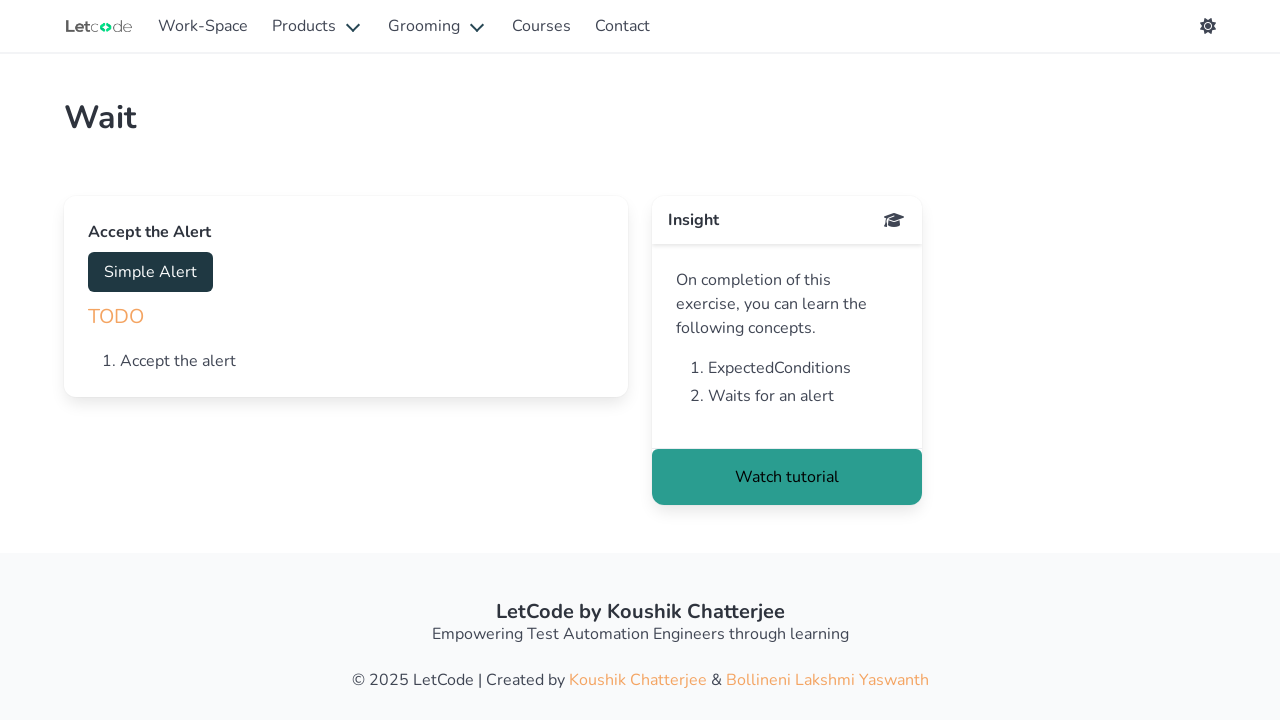